Tests right-click context menu functionality by right-clicking an element, hovering over a menu item, and clicking it

Starting URL: http://swisnl.github.io/jQuery-contextMenu/demo.html

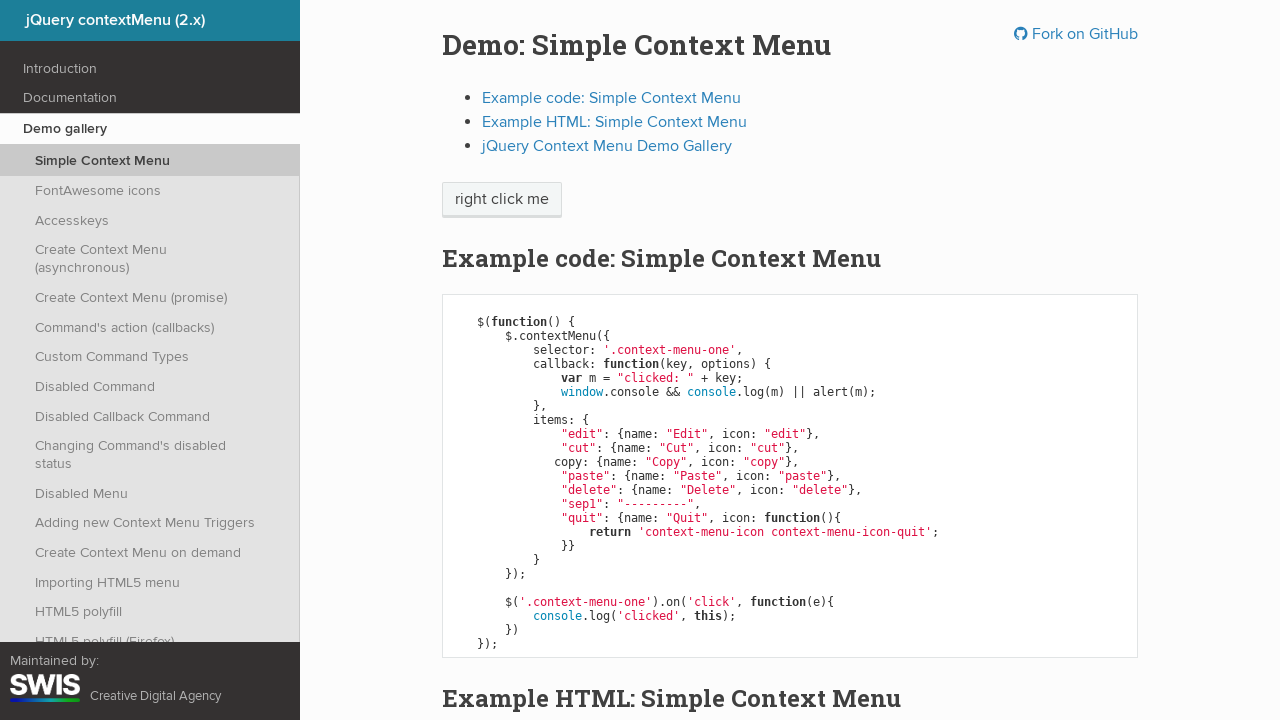

Right-clicked on context menu trigger element at (502, 200) on span.context-menu-one
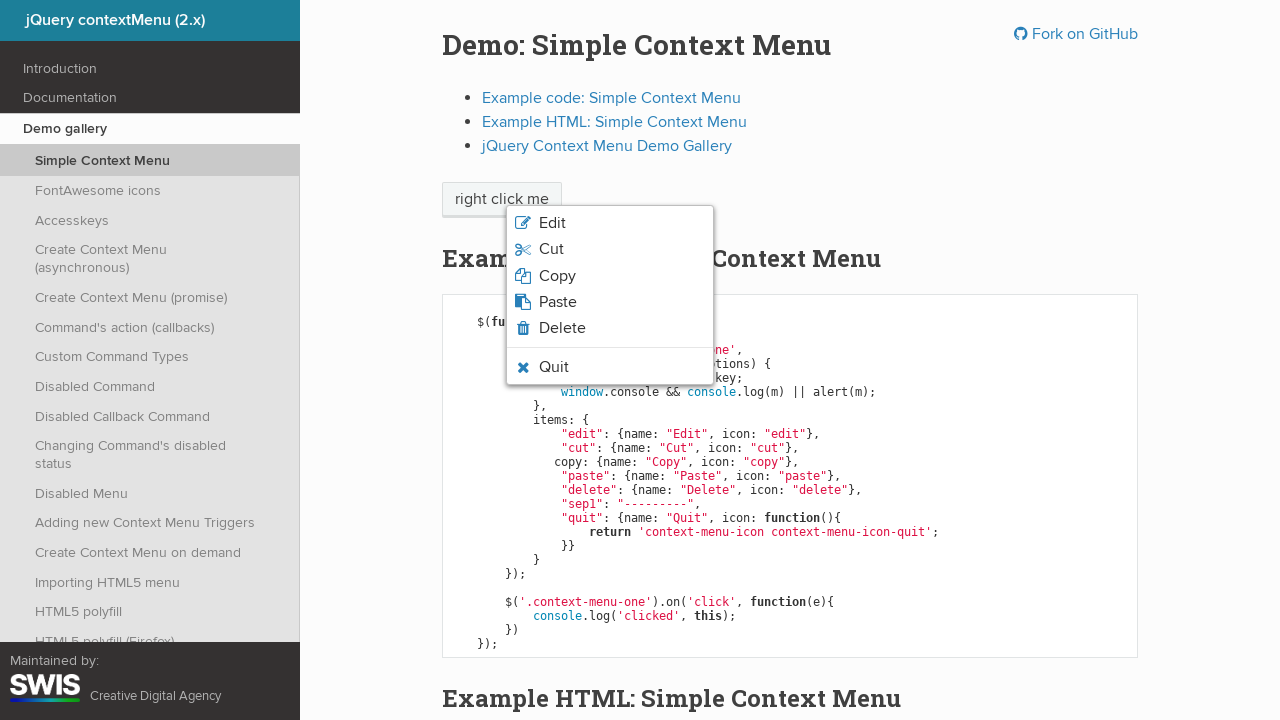

Hovered over Paste menu option at (610, 302) on li.context-menu-icon-paste
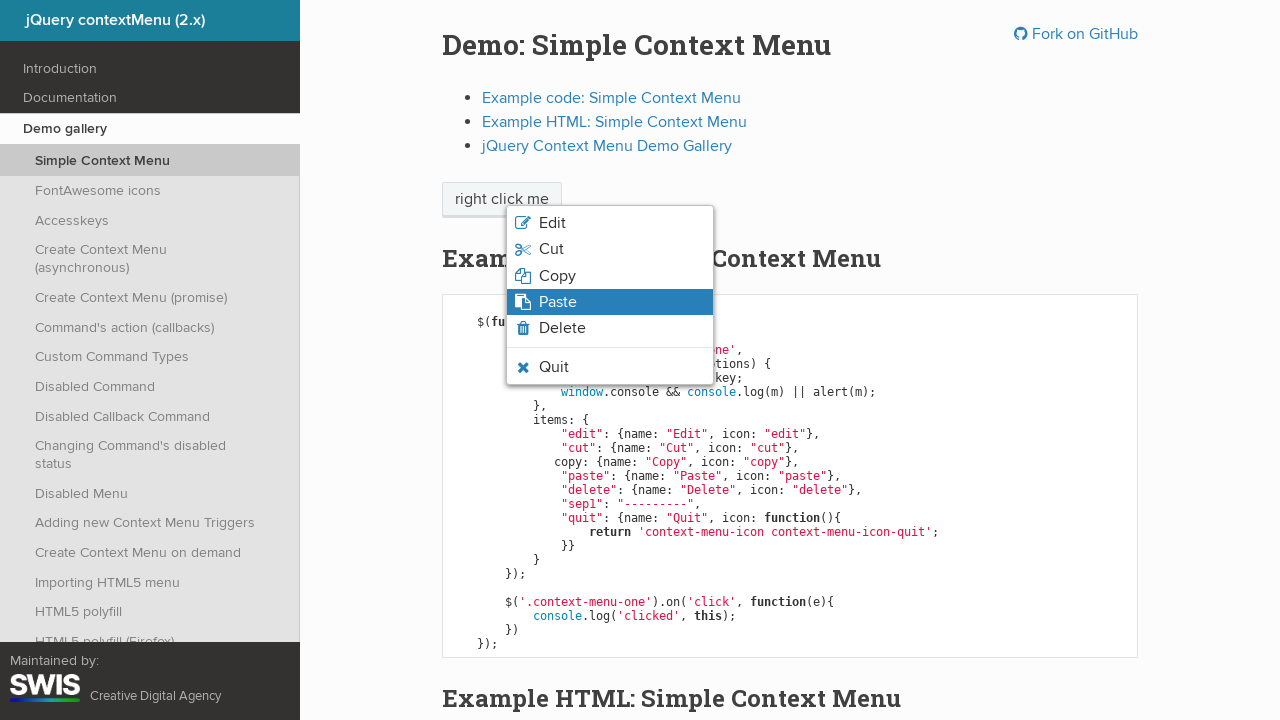

Verified Paste option is highlighted and visible
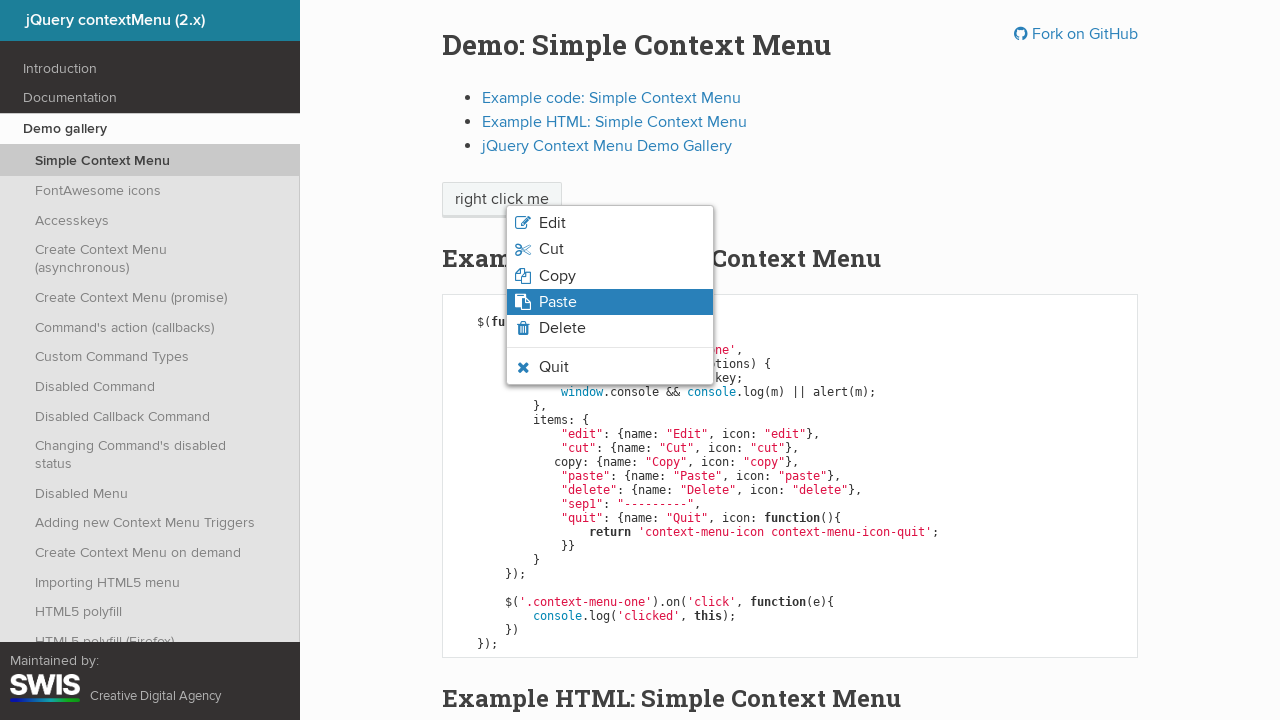

Clicked on Paste menu option at (610, 302) on li.context-menu-icon-paste
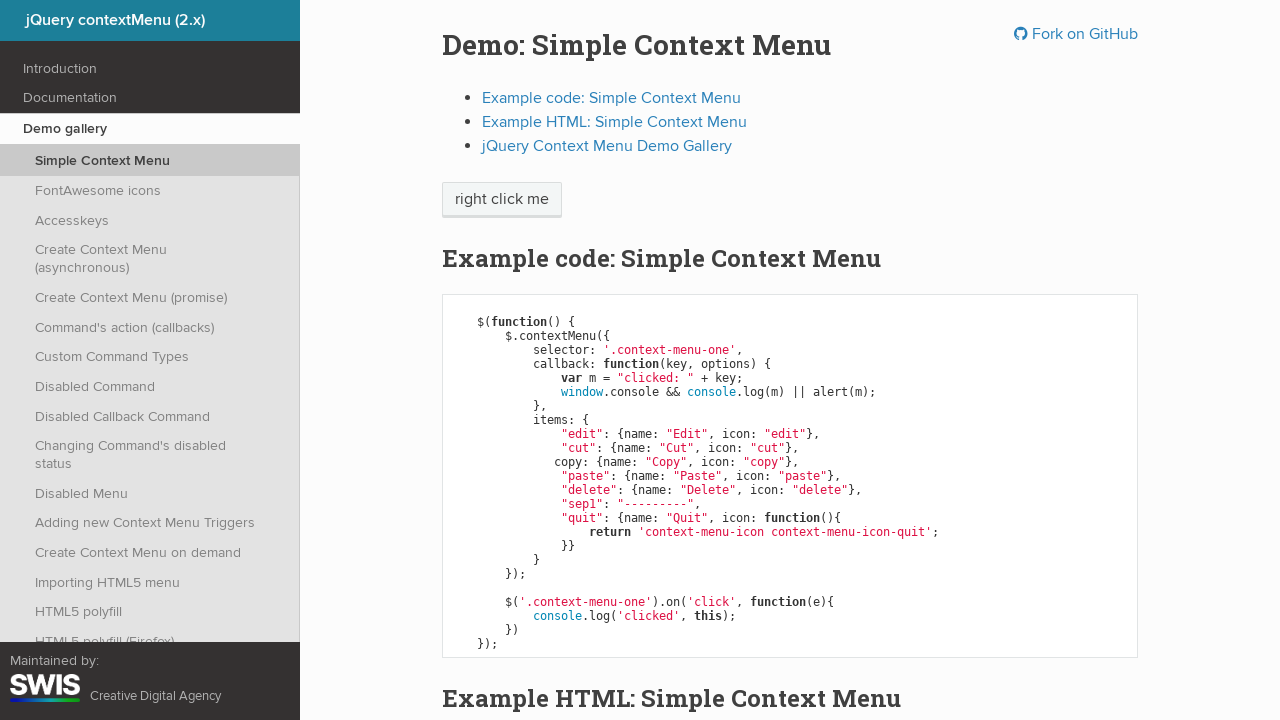

Set up dialog handler to accept alert
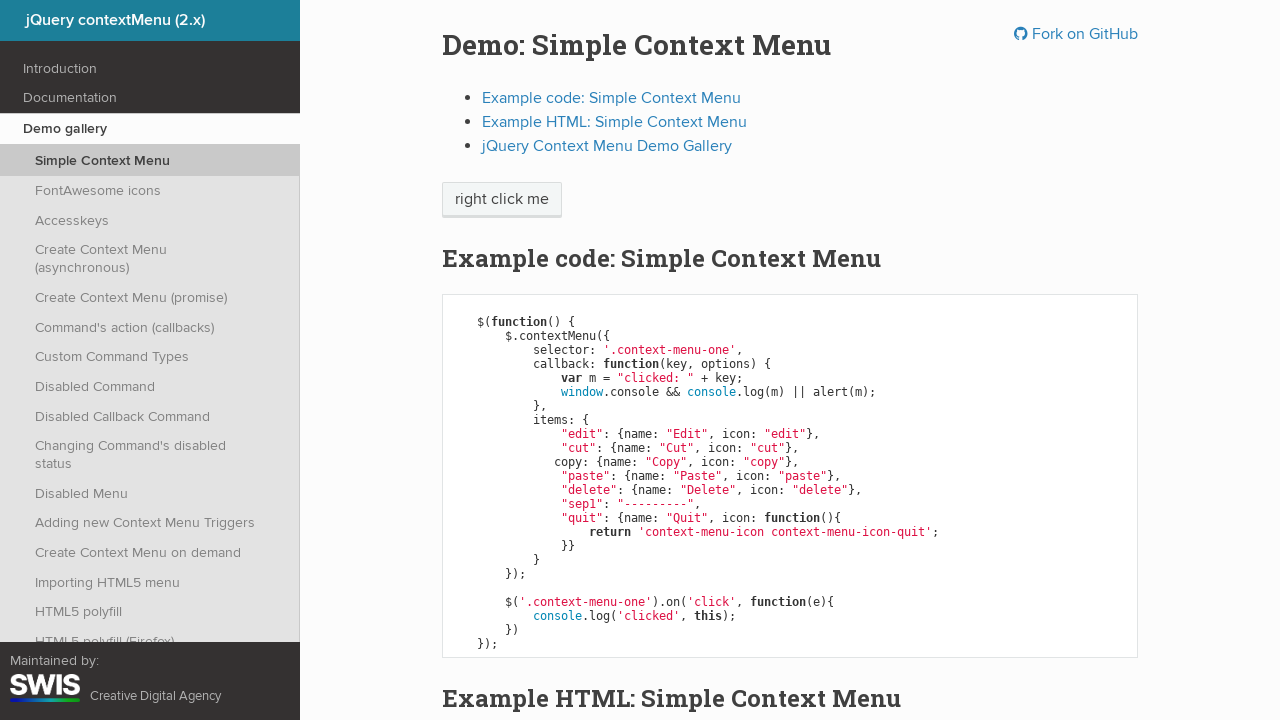

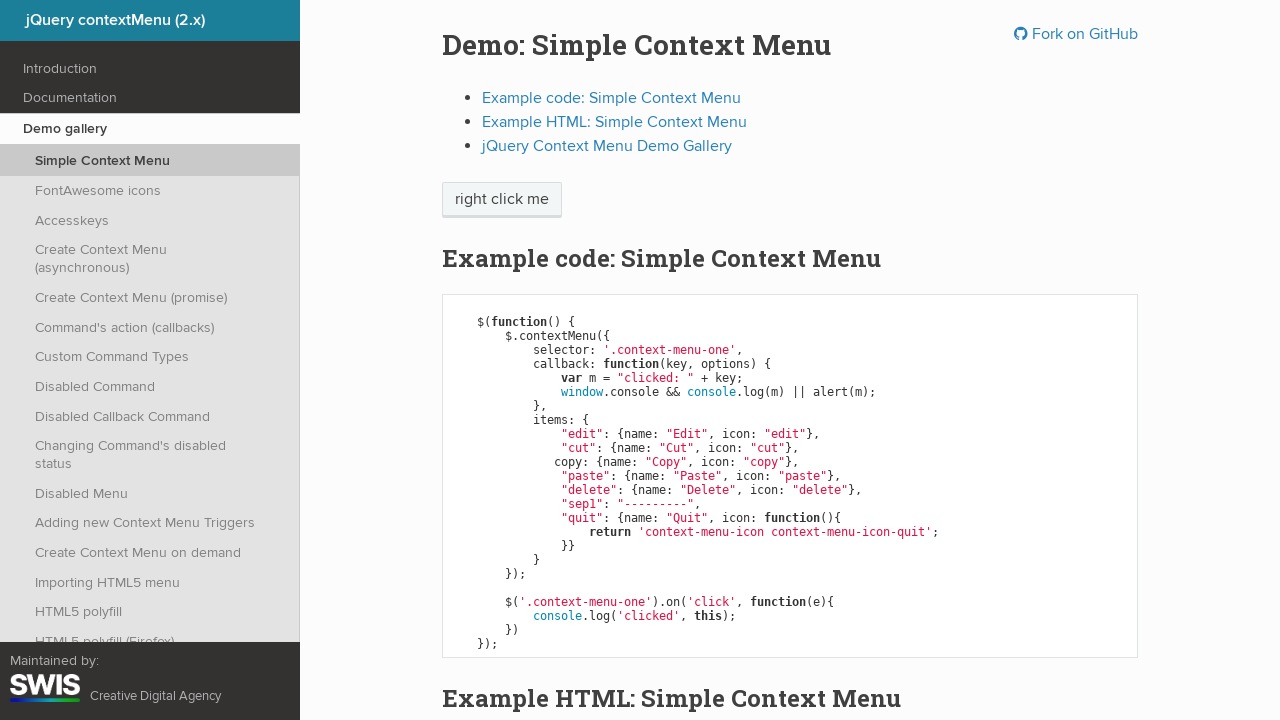